Tests a data types form by filling in personal information fields (name, address, email, phone, city, country, job position, company) without providing a zip code, then submits the form and verifies that the zip code field is highlighted red (error) while all other fields are highlighted green (success).

Starting URL: https://bonigarcia.dev/selenium-webdriver-java/data-types.html

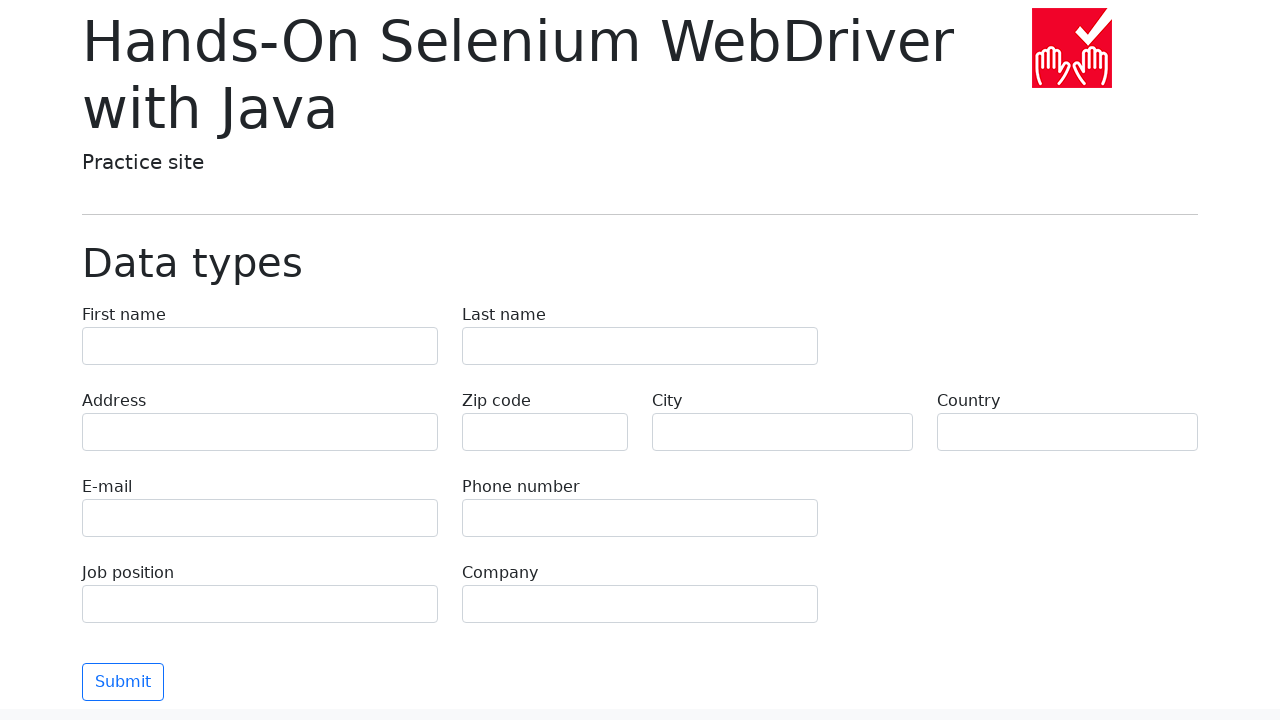

Filled first name field with 'Иван' on input[name="first-name"]
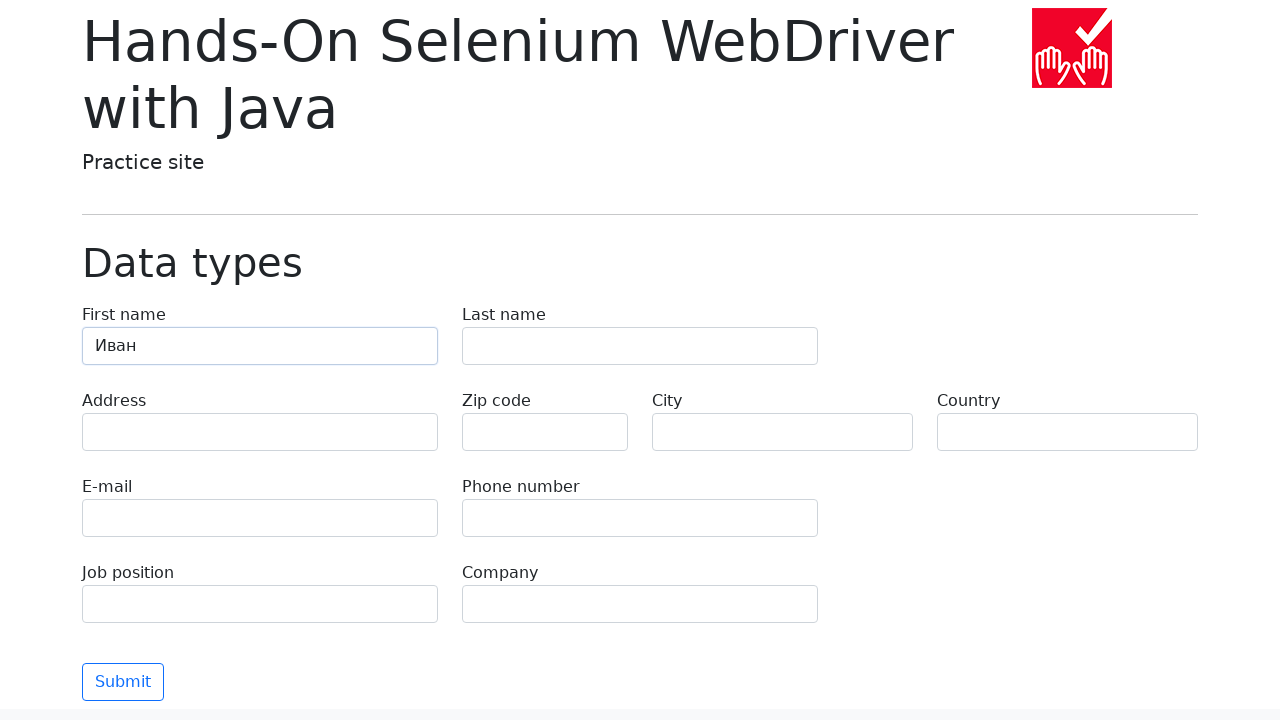

Filled last name field with 'Петров' on input[name="last-name"]
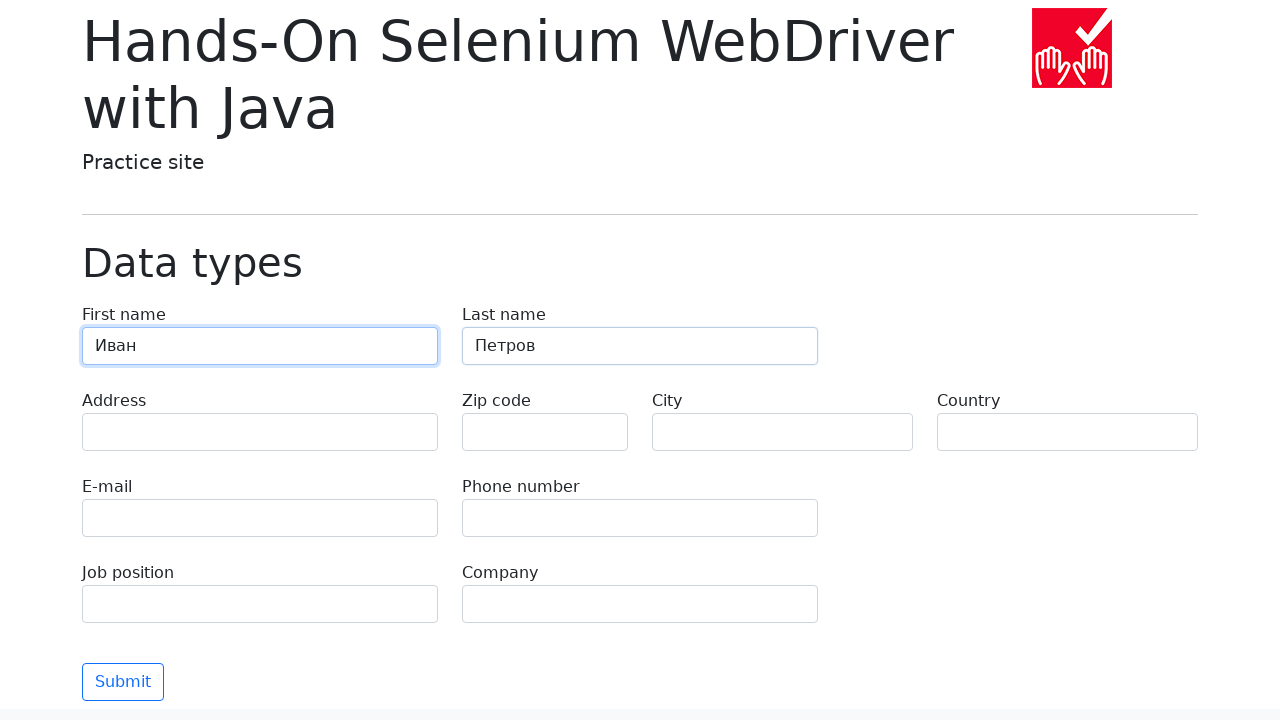

Filled address field with 'Ленина, 55-3' on input[name="address"]
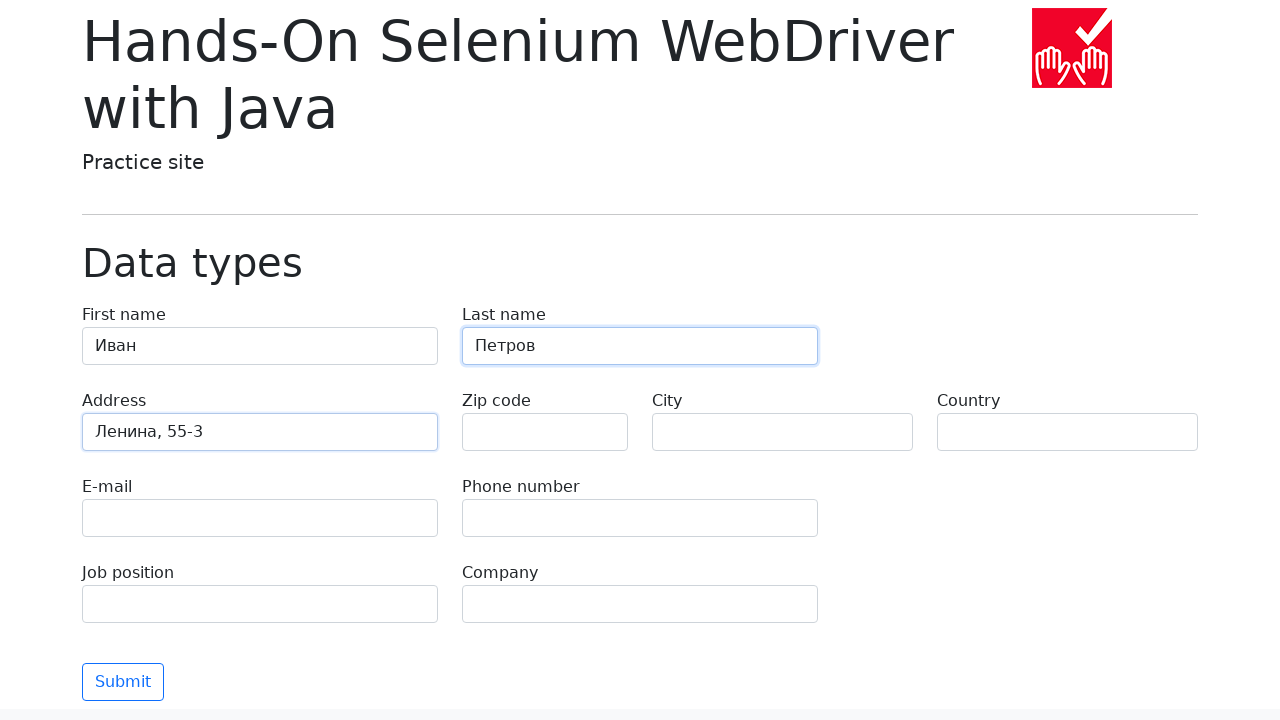

Filled email field with 'test@skypro.com' on input[name="e-mail"]
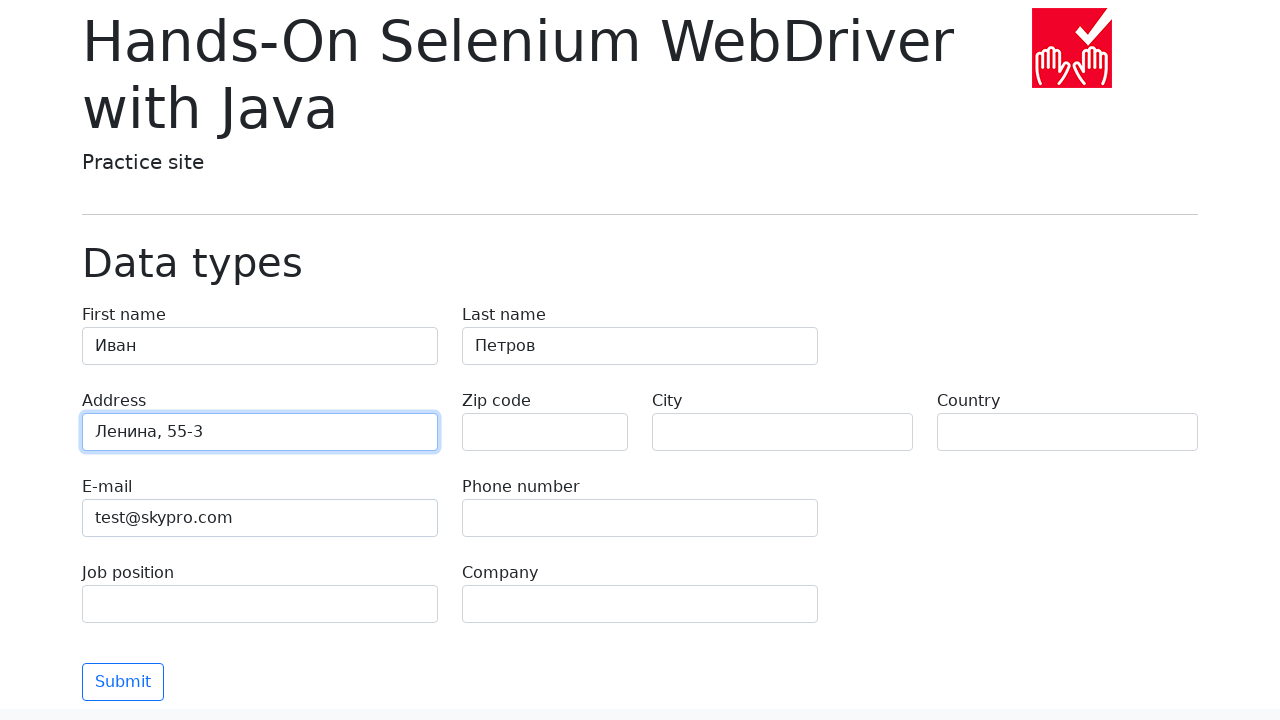

Filled phone field with '+7985899998787' on input[name="phone"]
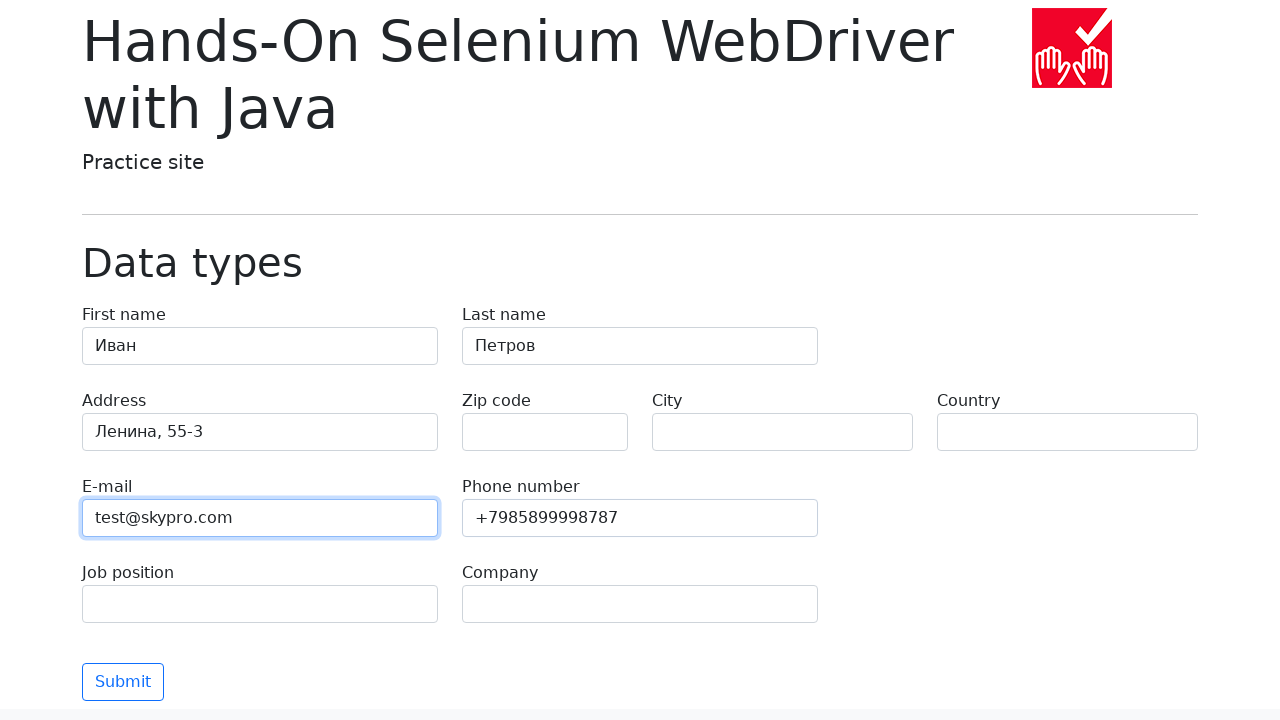

Filled city field with 'Москва' on input[name="city"]
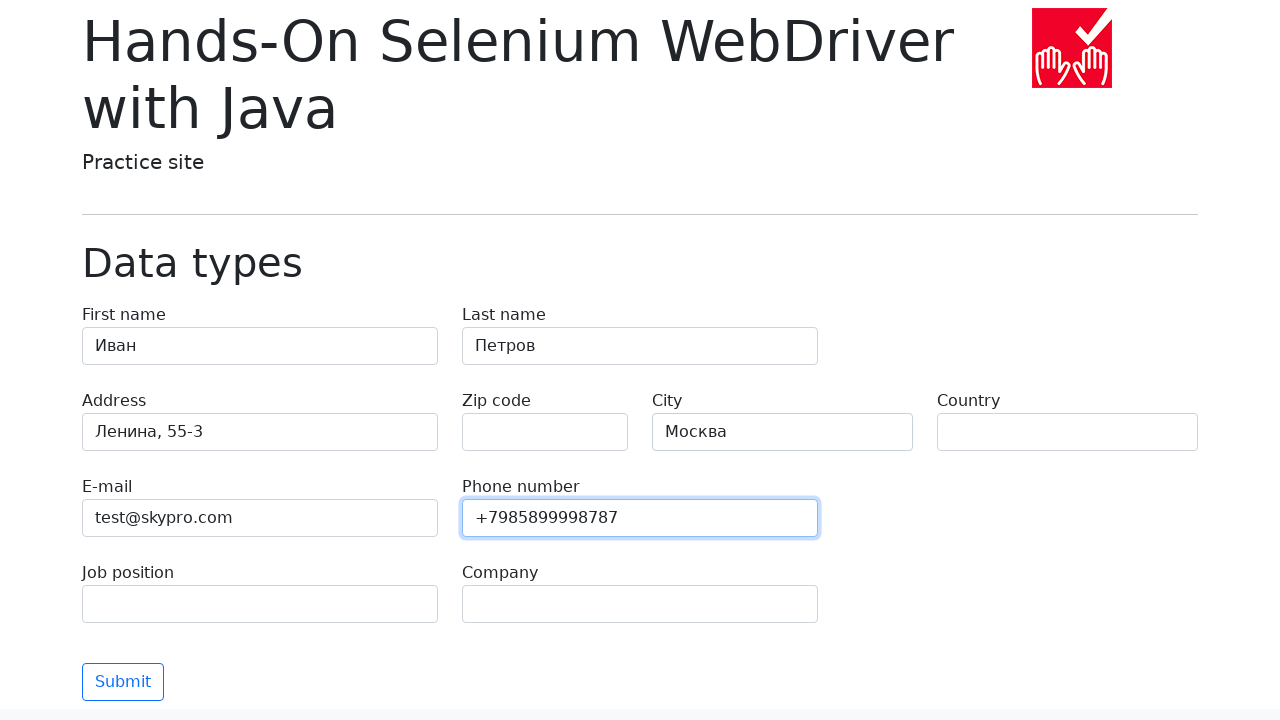

Filled country field with 'Россия' on input[name="country"]
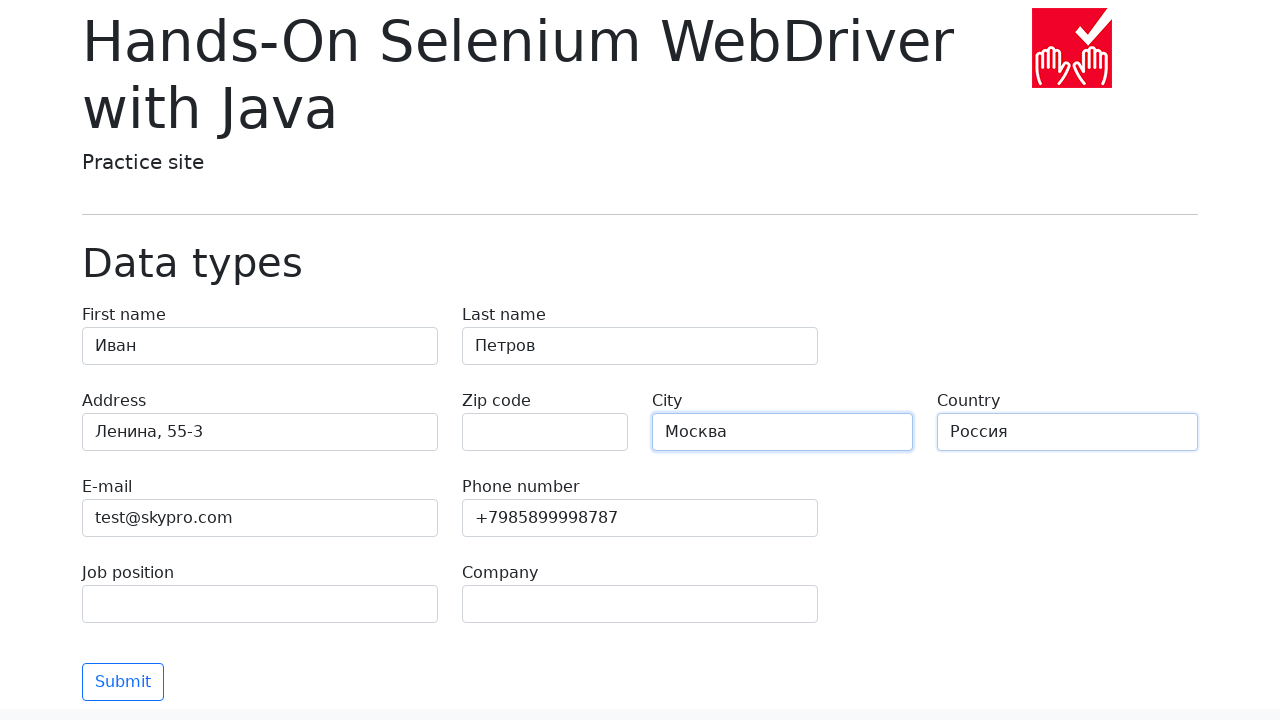

Filled job position field with 'QA' on input[name="job-position"]
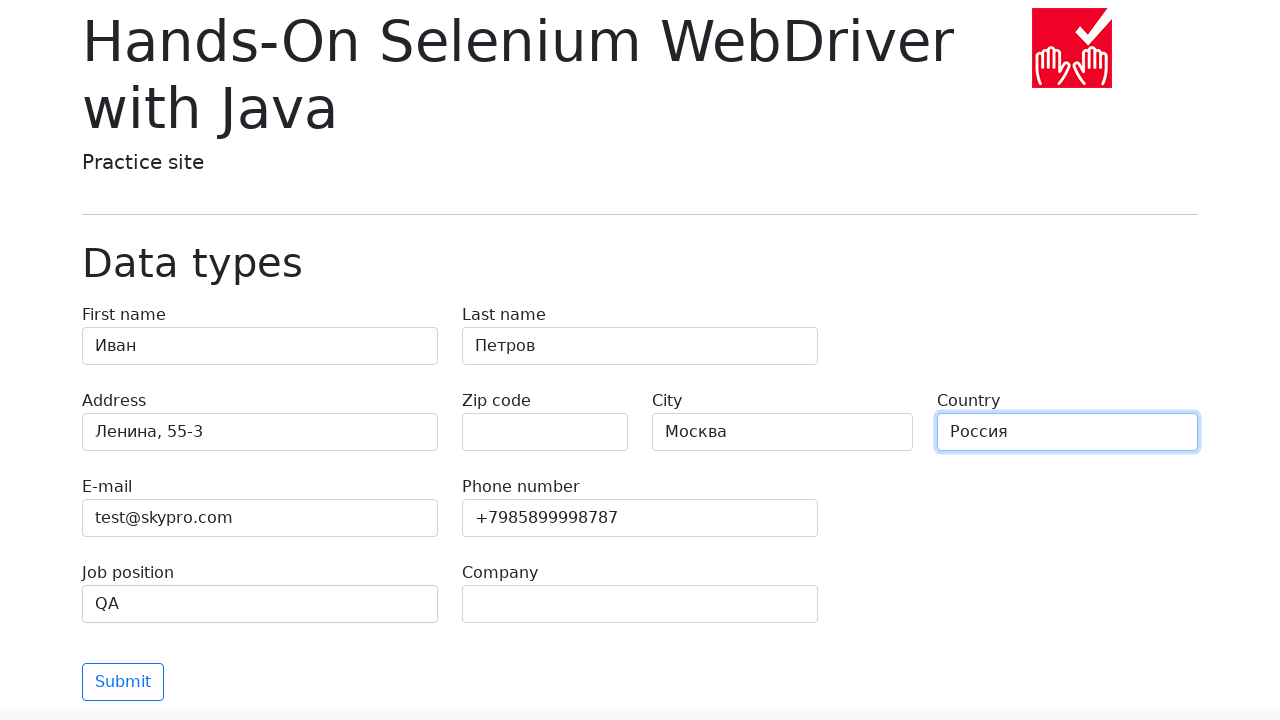

Filled company field with 'SkyPro' on input[name="company"]
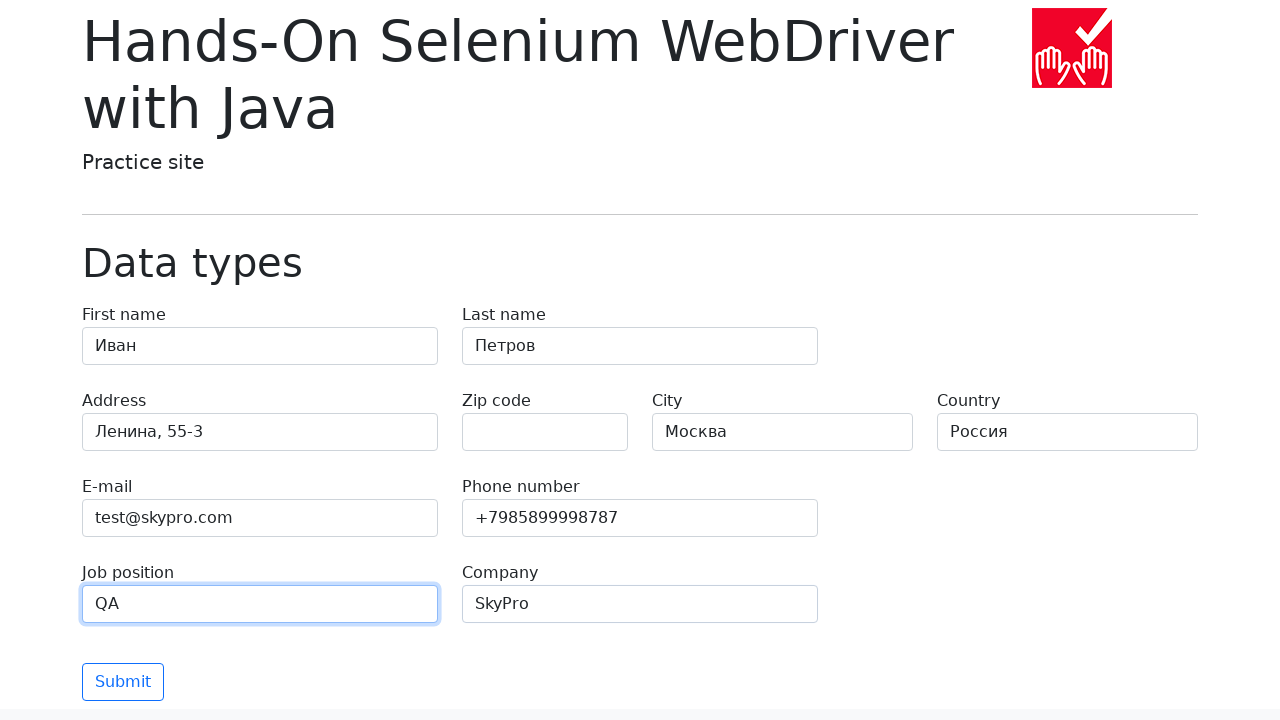

Clicked submit button to validate form at (123, 682) on button[type="submit"]
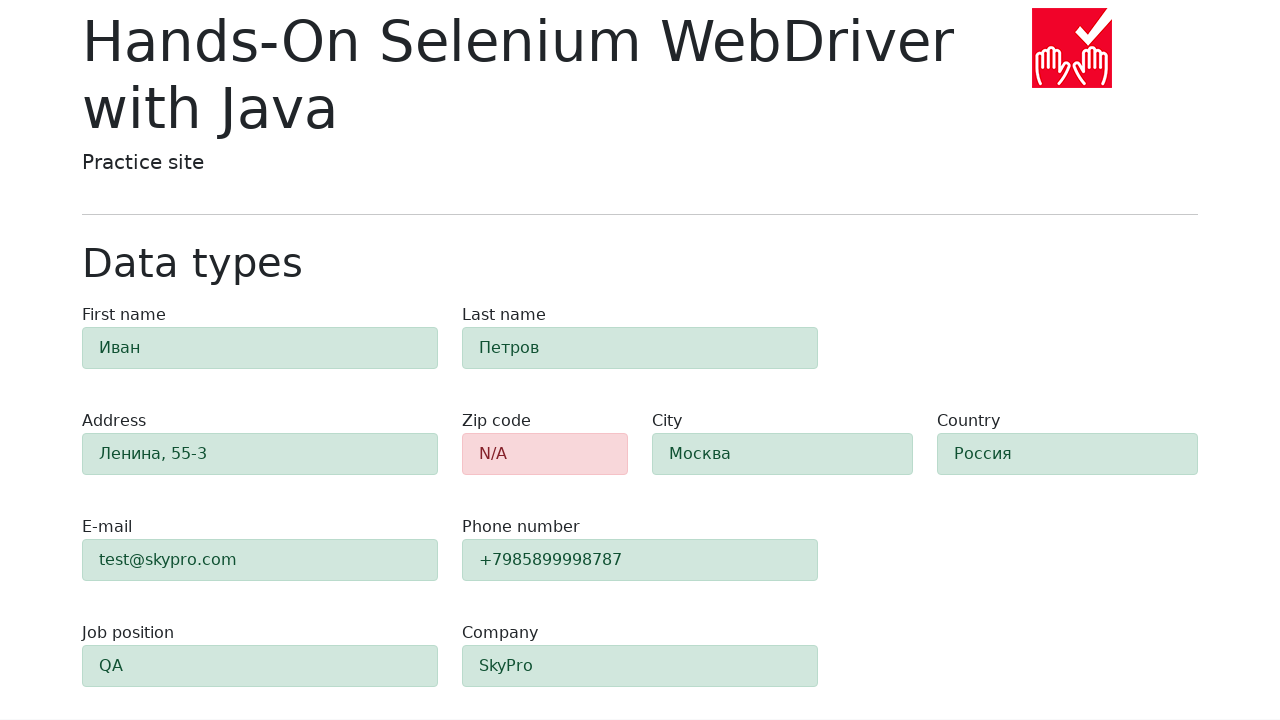

Form validation completed - zip code field highlighted with error
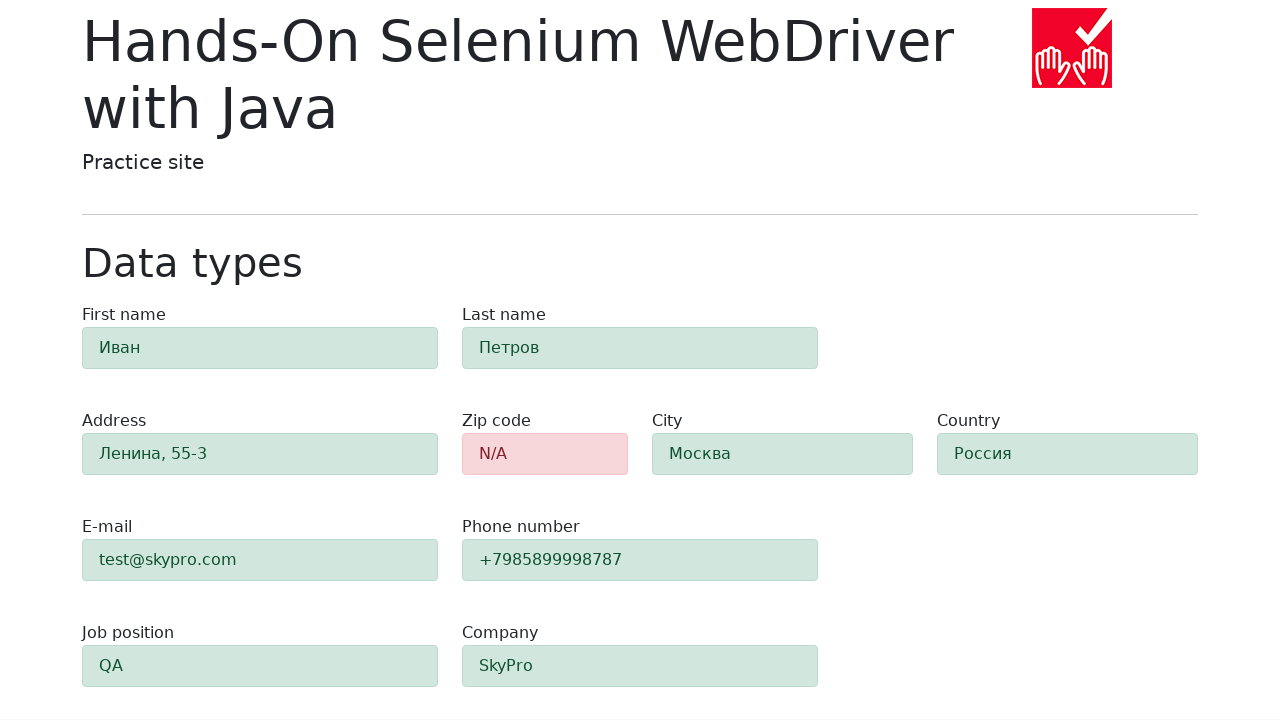

Verified zip code field is highlighted red (alert-danger class present)
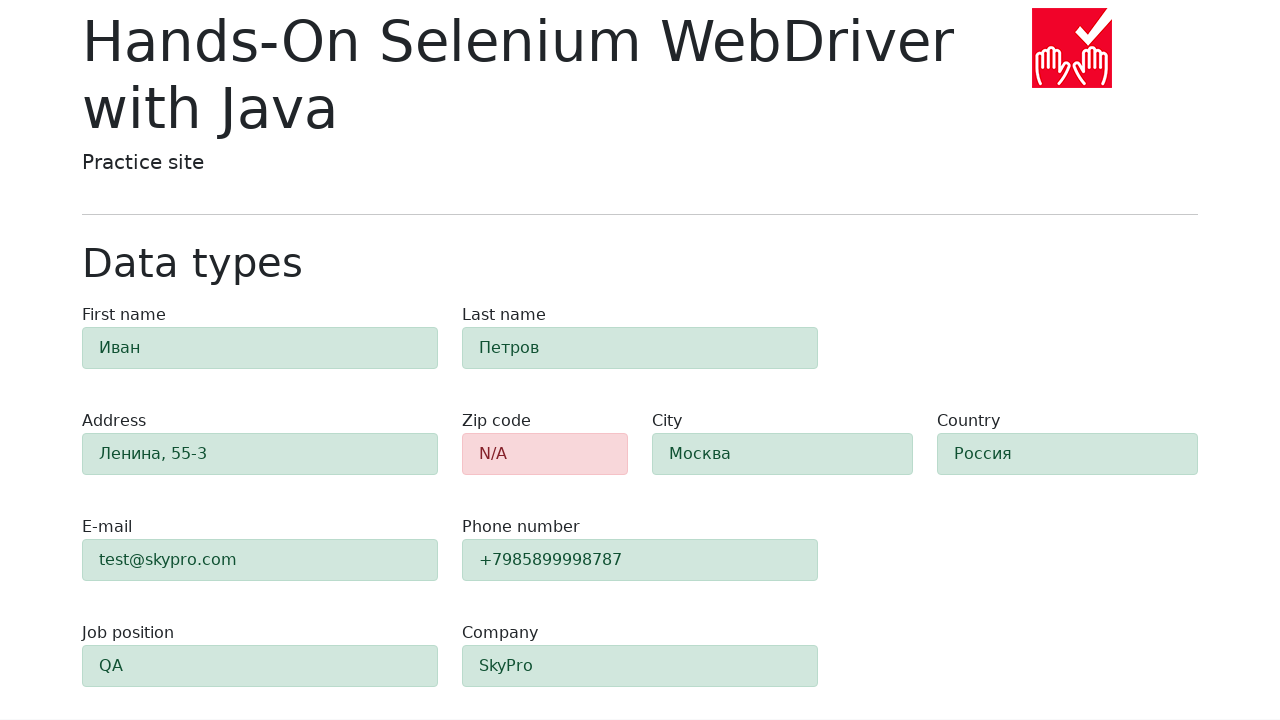

Verified #first-name field is highlighted green (alert-success class present)
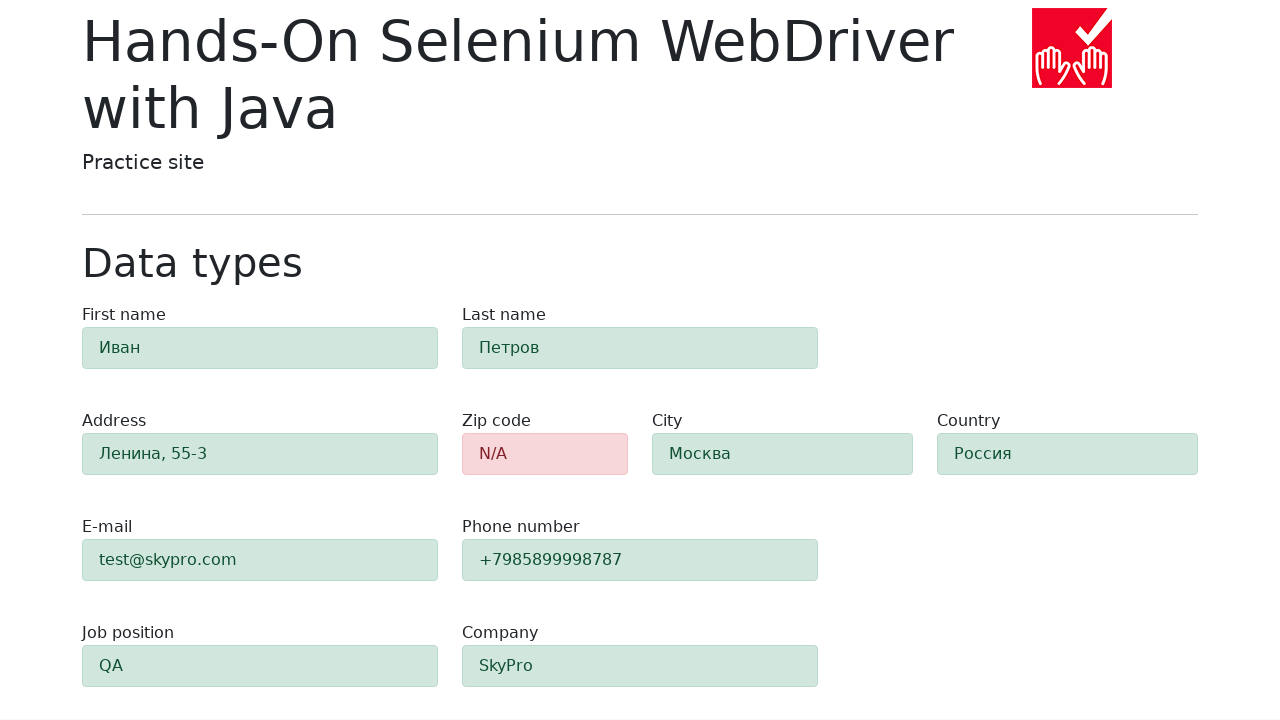

Verified #last-name field is highlighted green (alert-success class present)
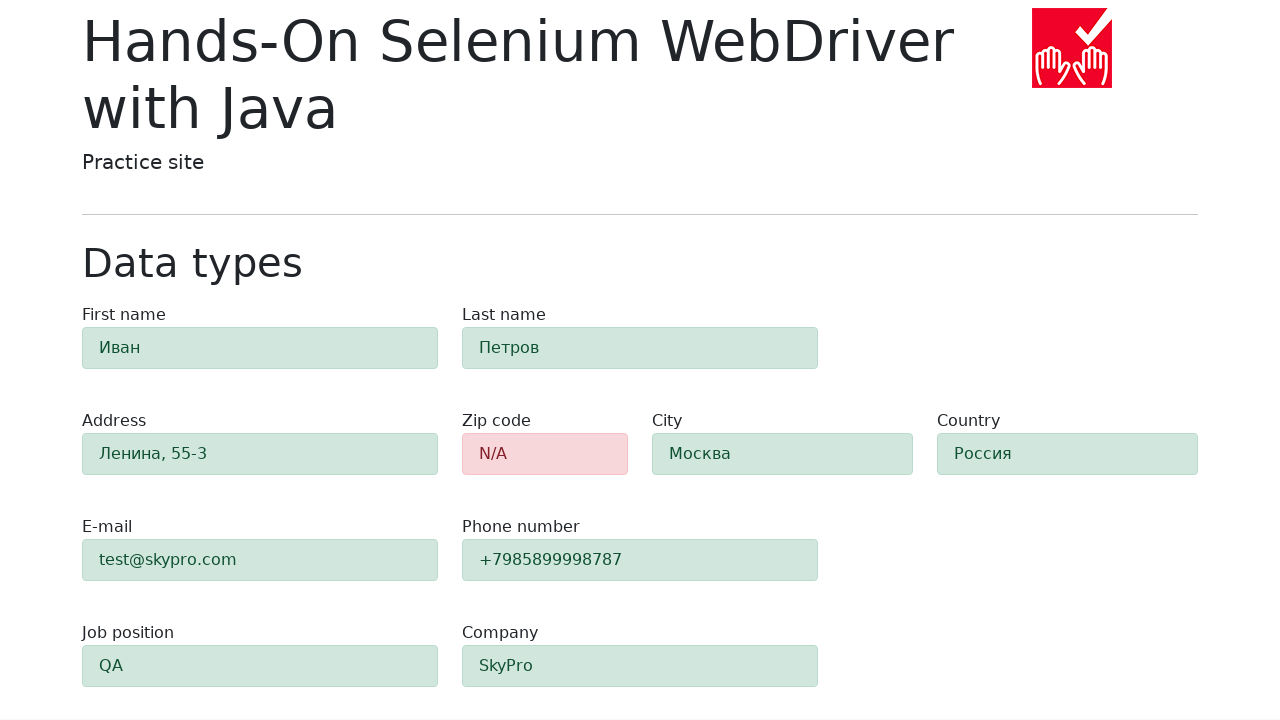

Verified #address field is highlighted green (alert-success class present)
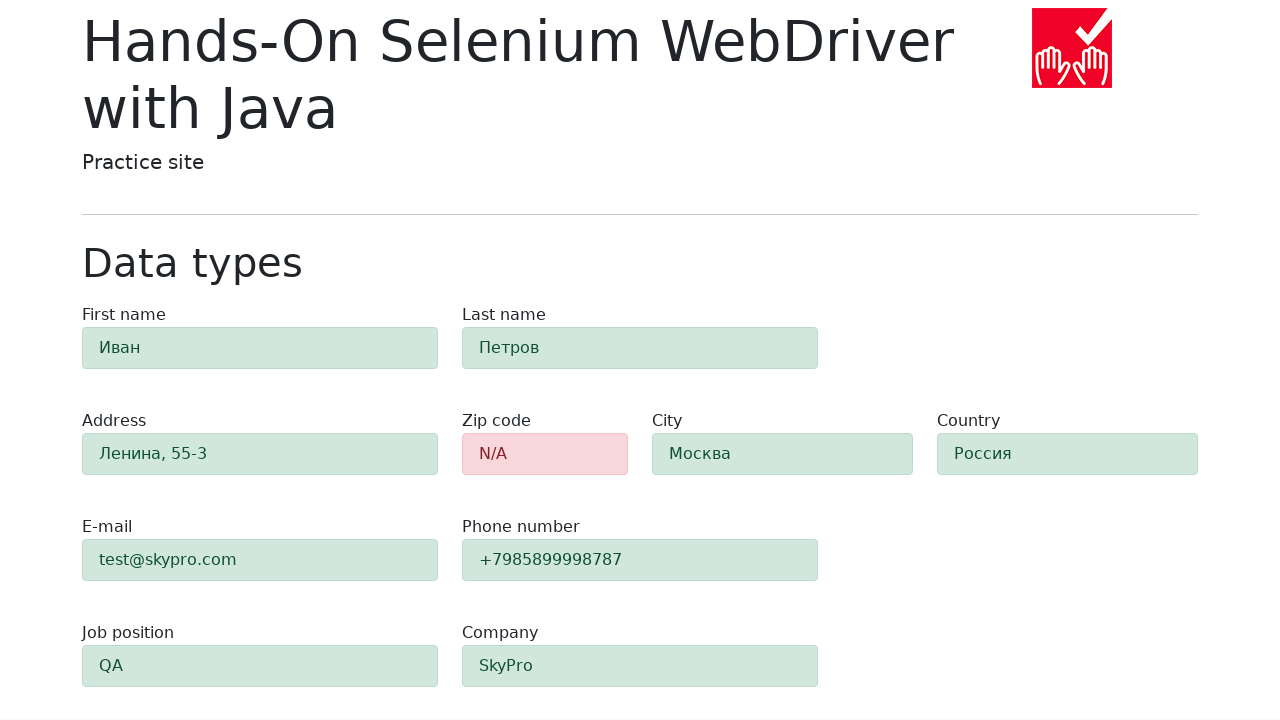

Verified #e-mail field is highlighted green (alert-success class present)
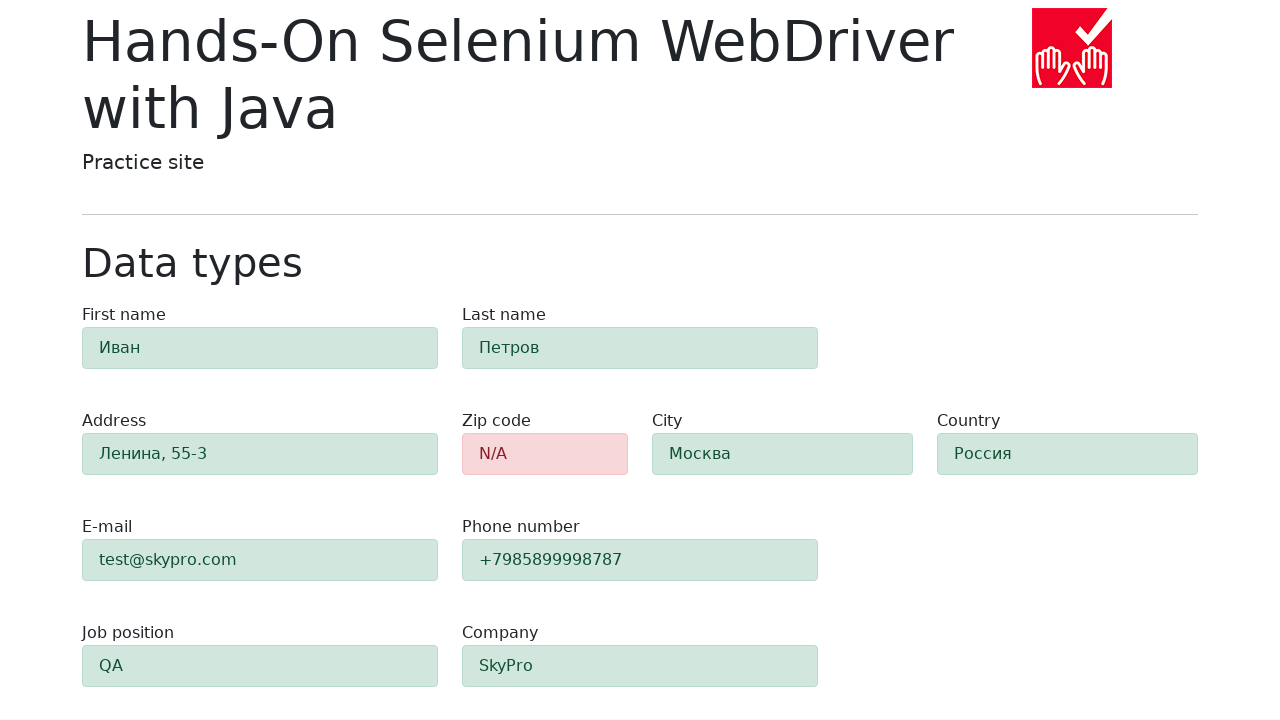

Verified #phone field is highlighted green (alert-success class present)
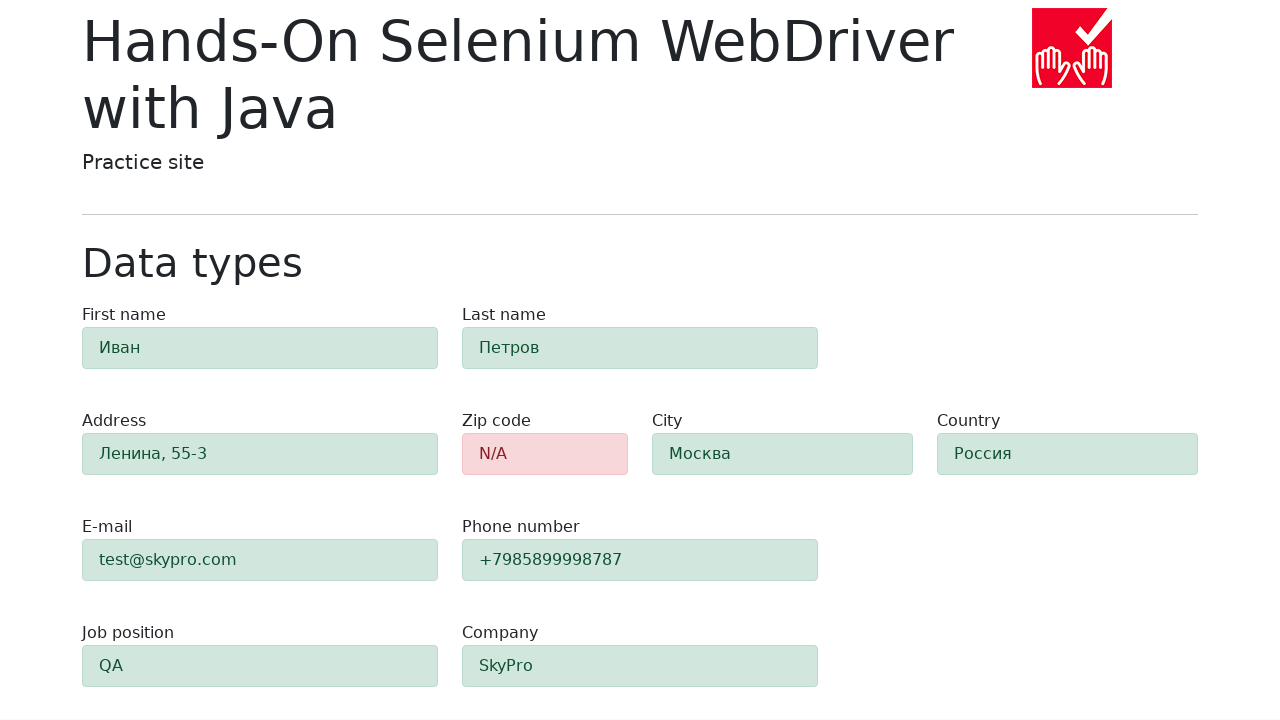

Verified #city field is highlighted green (alert-success class present)
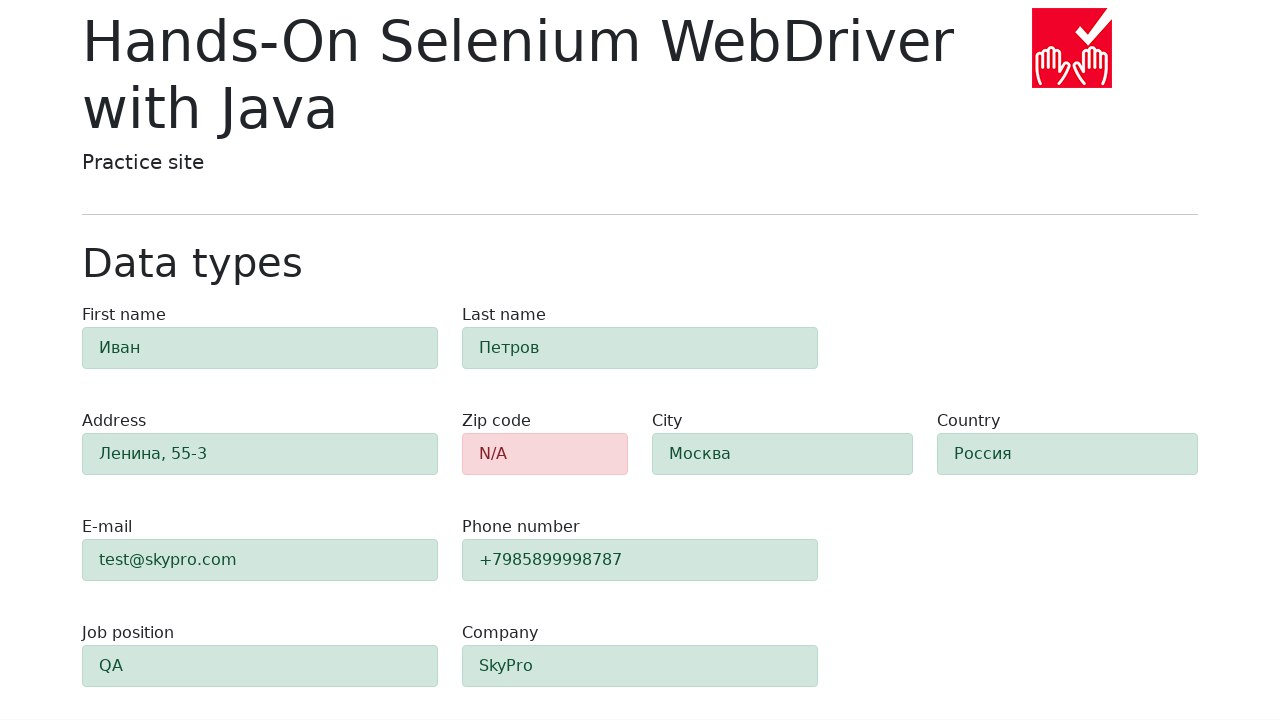

Verified #country field is highlighted green (alert-success class present)
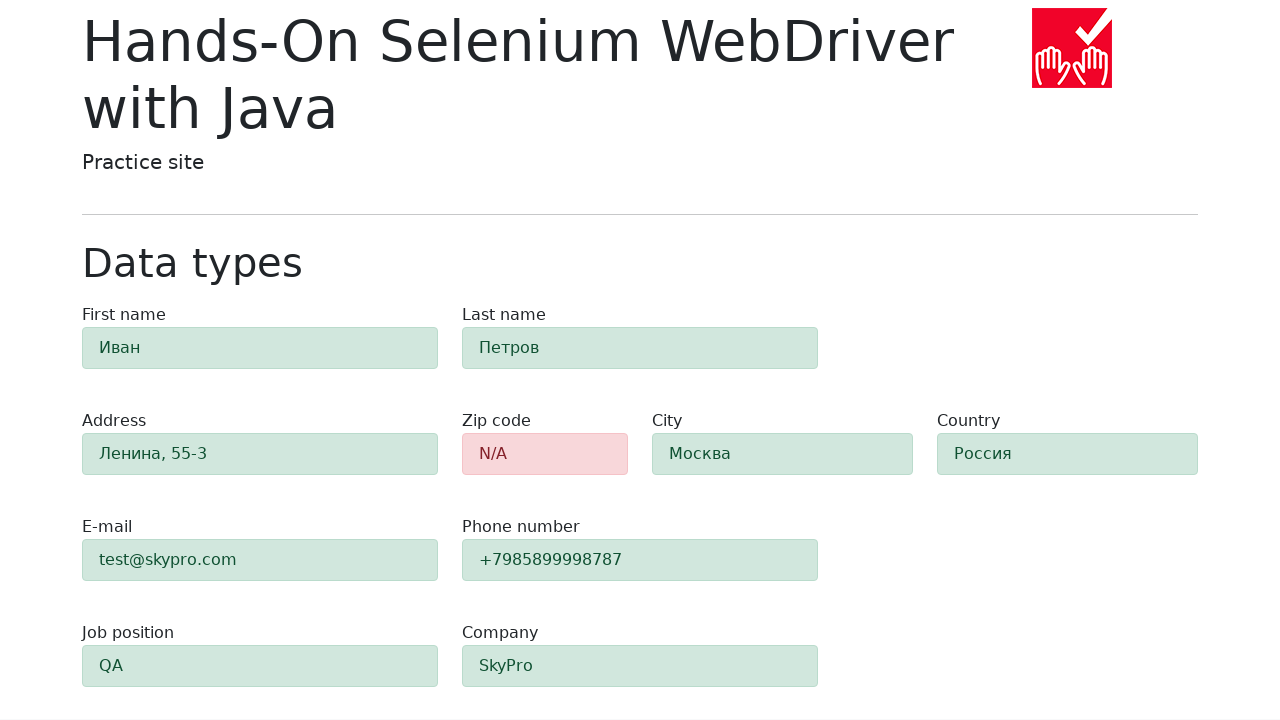

Verified #job-position field is highlighted green (alert-success class present)
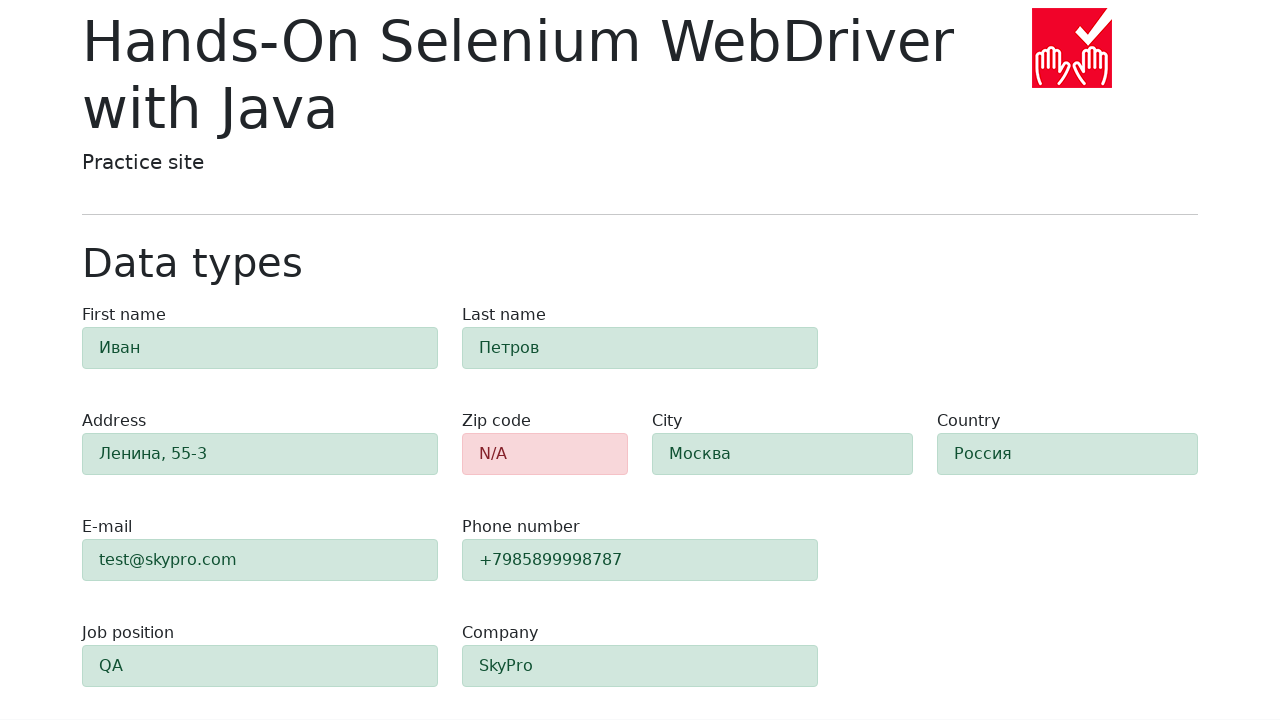

Verified #company field is highlighted green (alert-success class present)
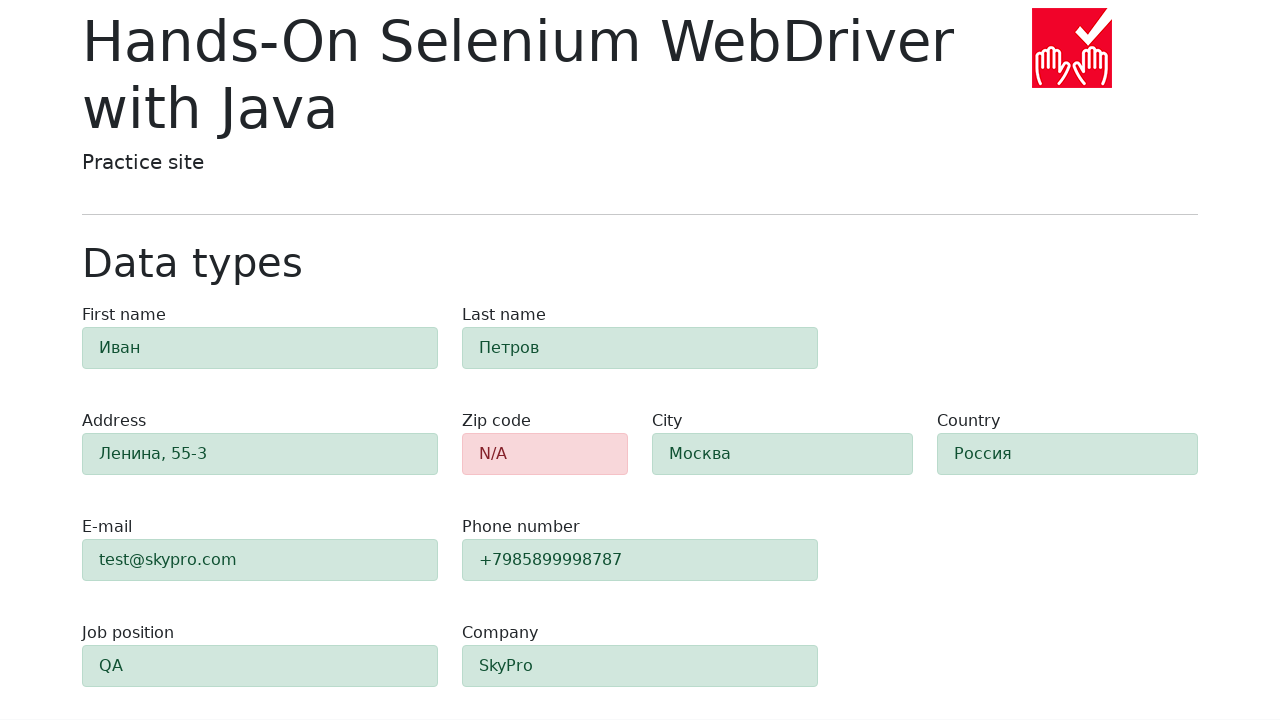

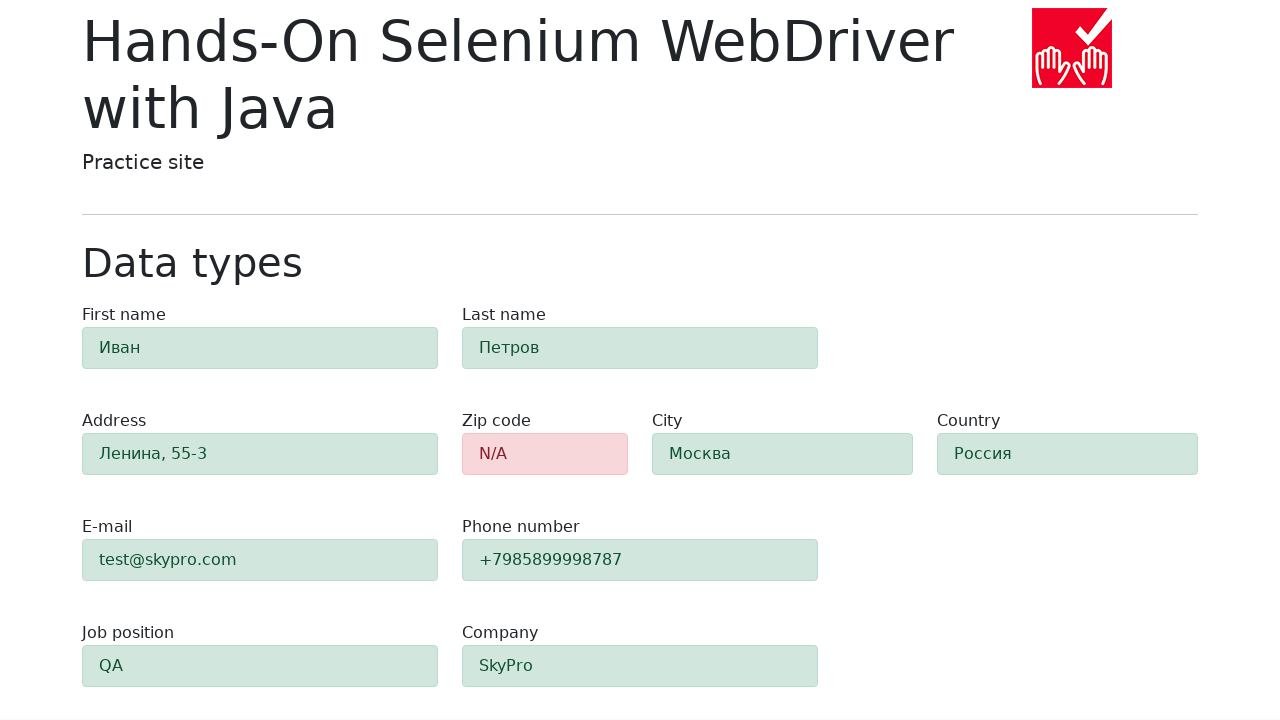